Tests the search/filter functionality on a vegetable offers page by searching for "Rice" and verifying the filtered results match the displayed items

Starting URL: https://rahulshettyacademy.com/greenkart/#/offers

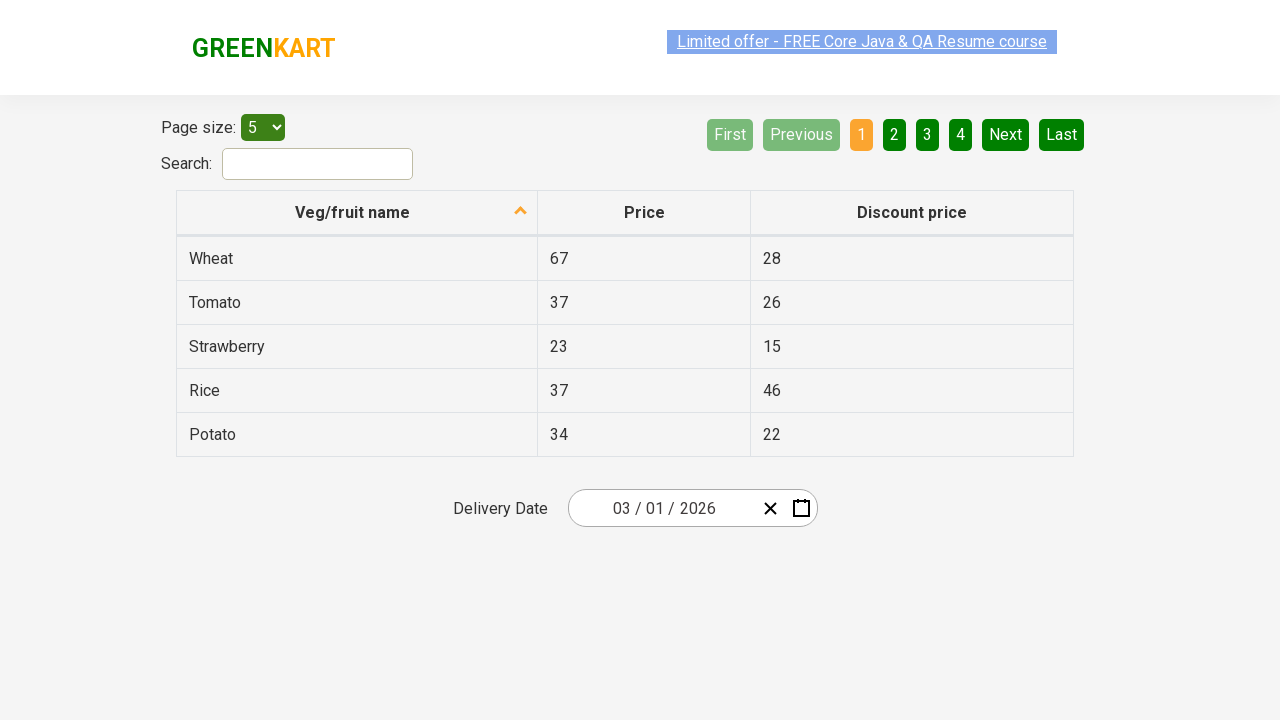

Filled search field with 'Rice' on #search-field
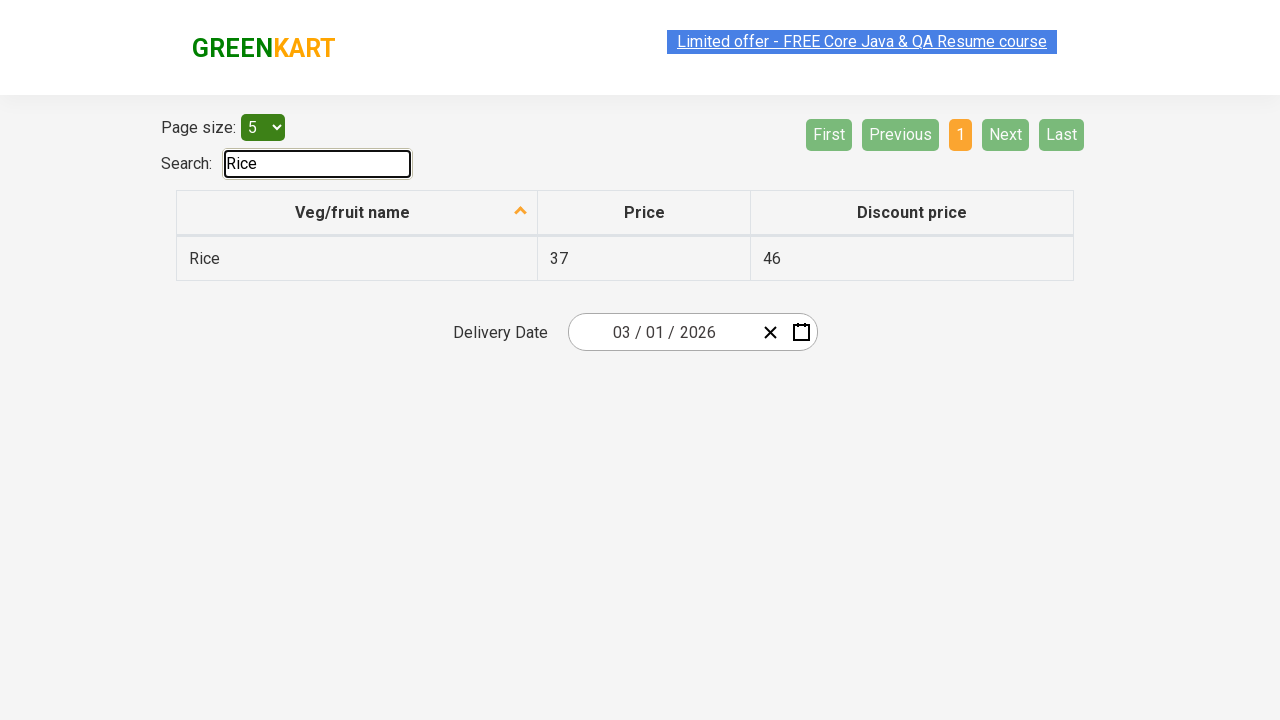

Filtered results loaded after searching for 'Rice'
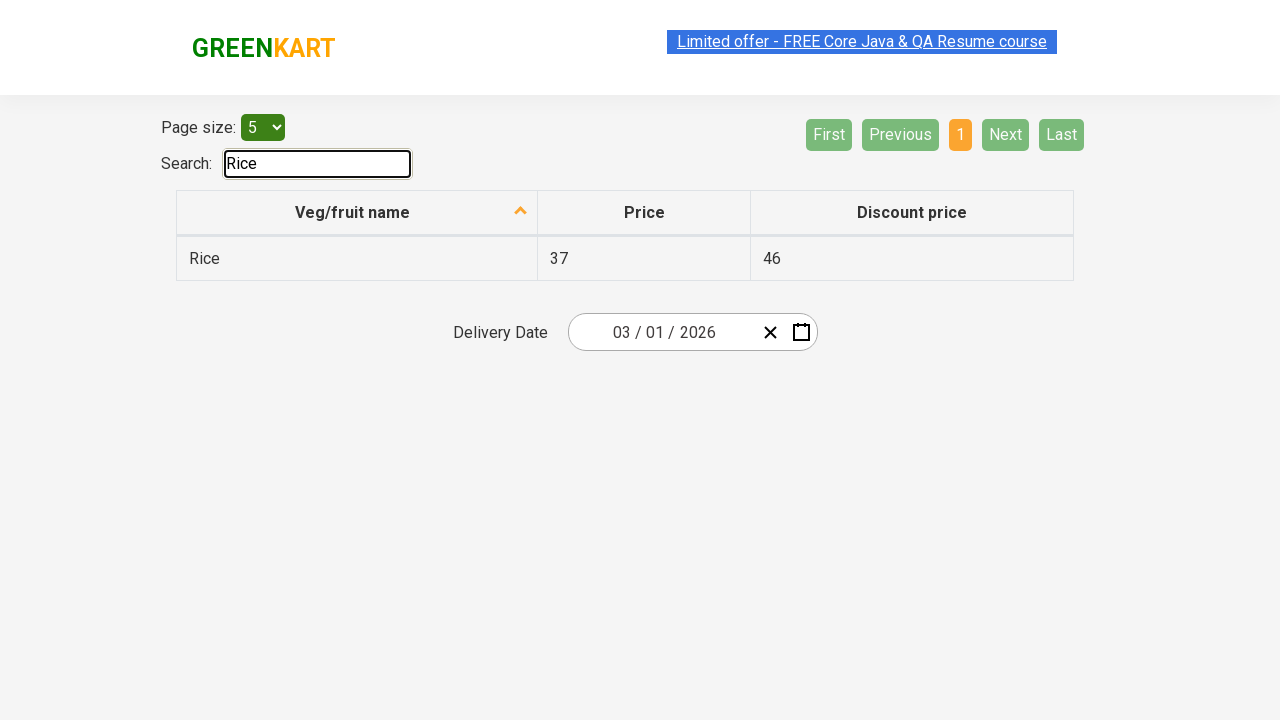

Retrieved filtered vegetable items from results
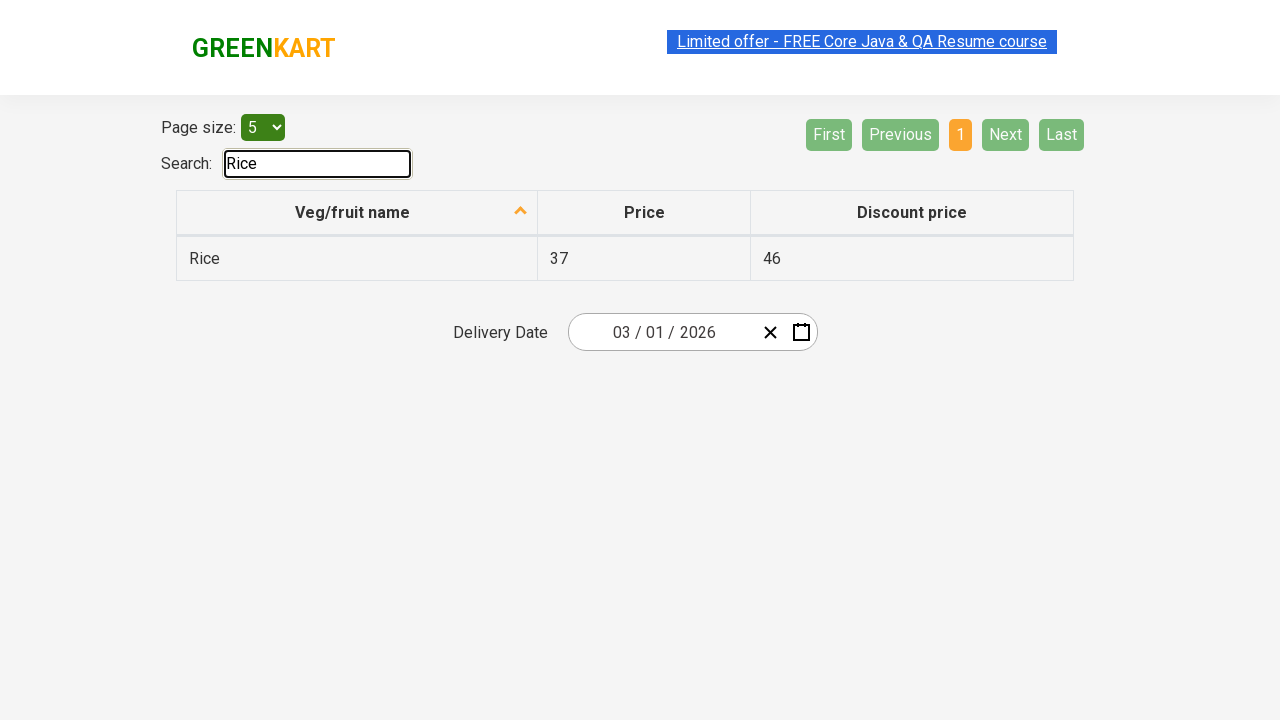

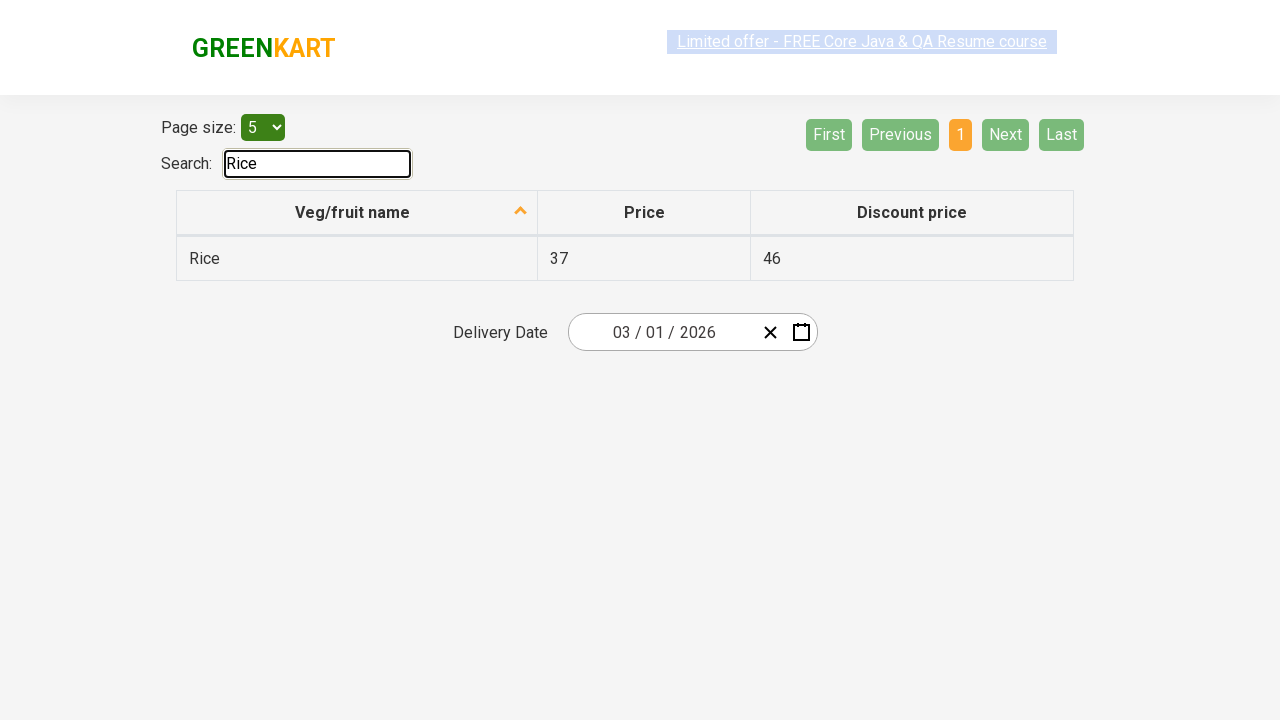